Tests adding todo items by filling the input field and pressing Enter, verifying items appear in the list

Starting URL: https://demo.playwright.dev/todomvc

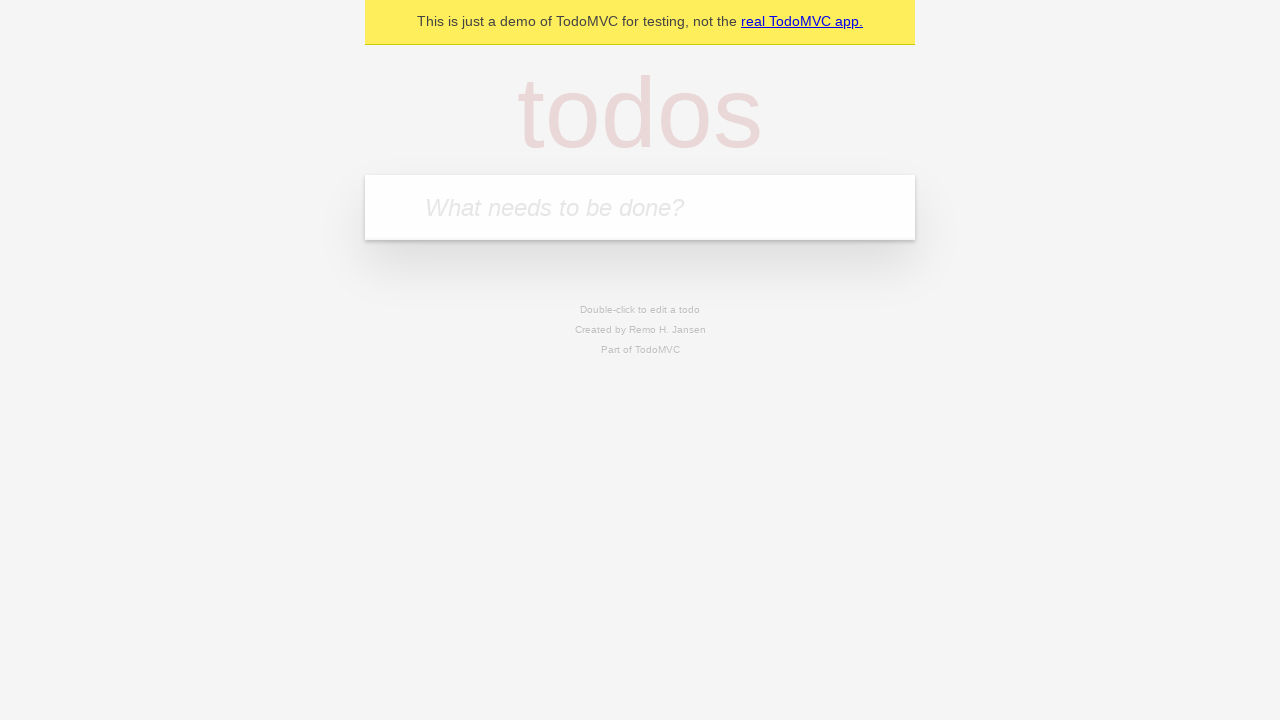

Filled input field with first todo 'buy some cheese' on internal:attr=[placeholder="What needs to be done?"i]
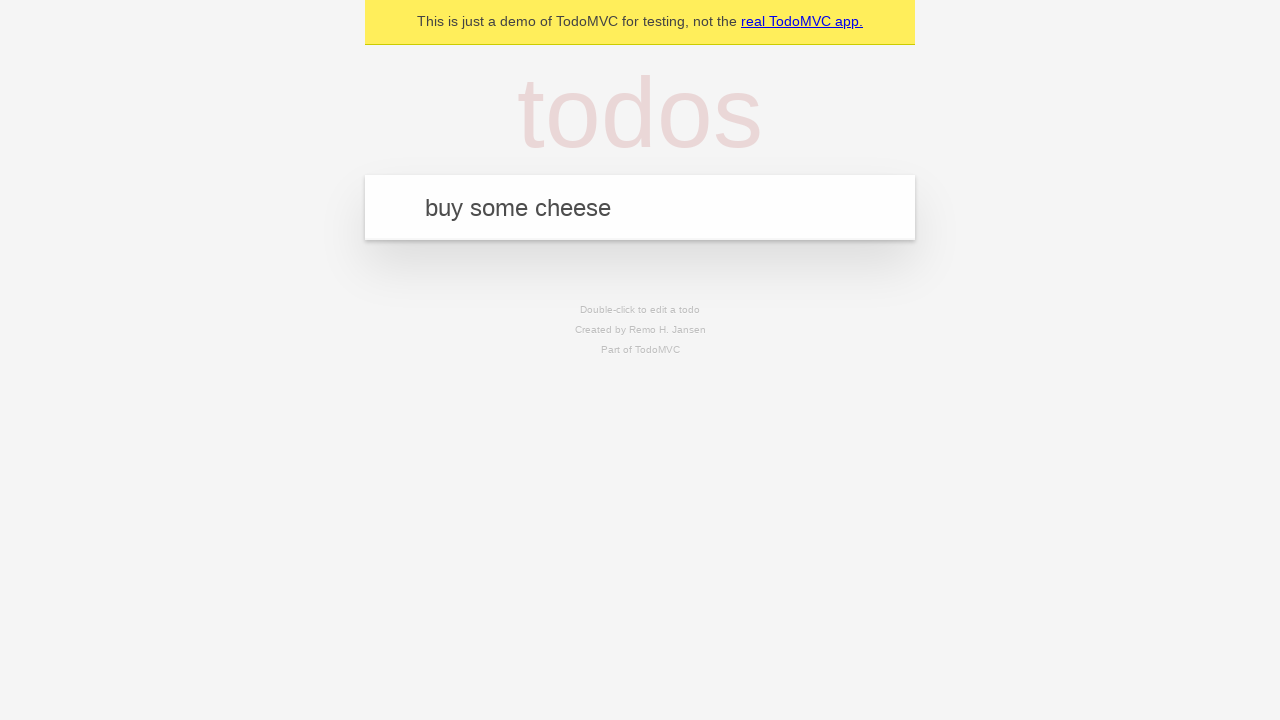

Pressed Enter to add first todo item on internal:attr=[placeholder="What needs to be done?"i]
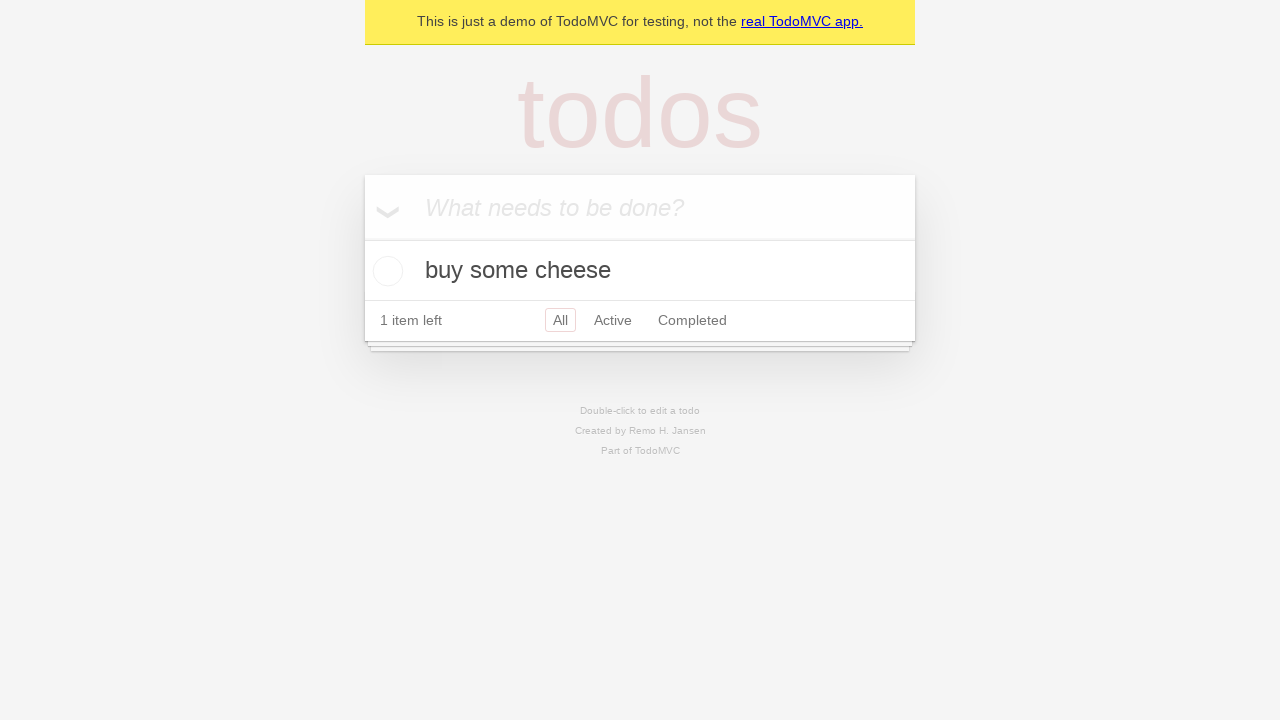

First todo item appeared in the list
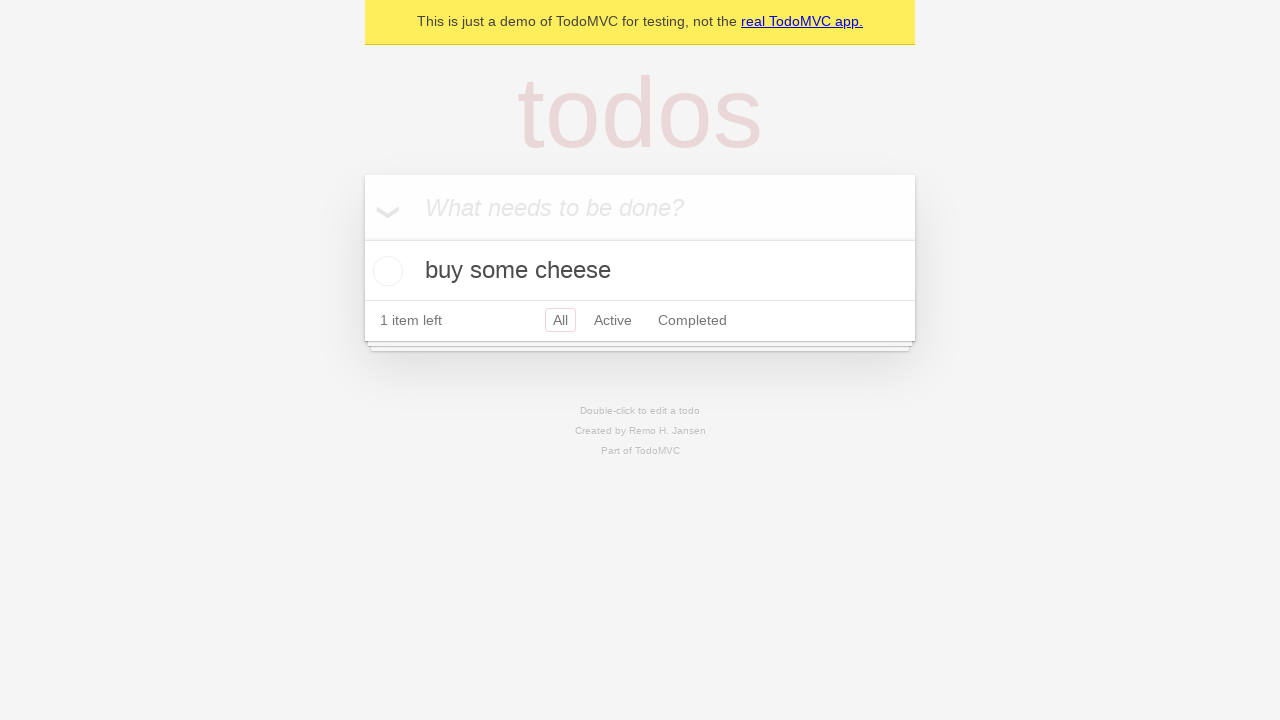

Filled input field with second todo 'feed the cat' on internal:attr=[placeholder="What needs to be done?"i]
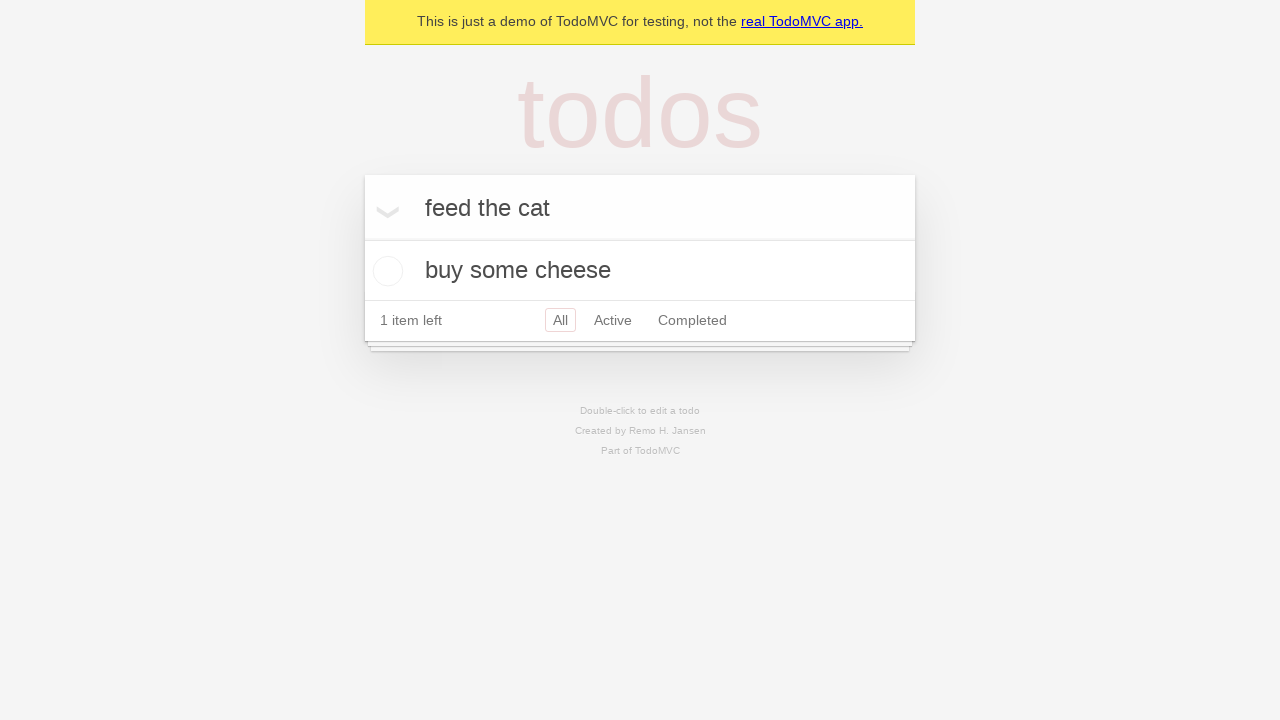

Pressed Enter to add second todo item on internal:attr=[placeholder="What needs to be done?"i]
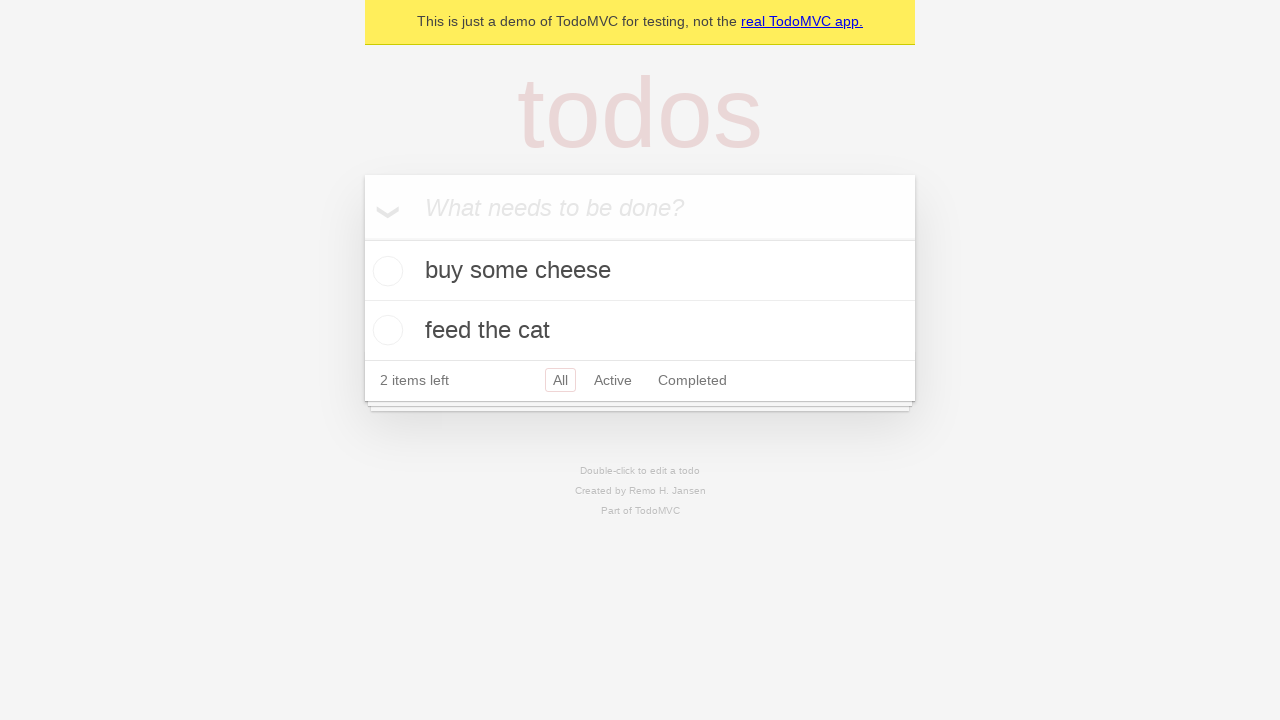

Verified both todo items are present in the list
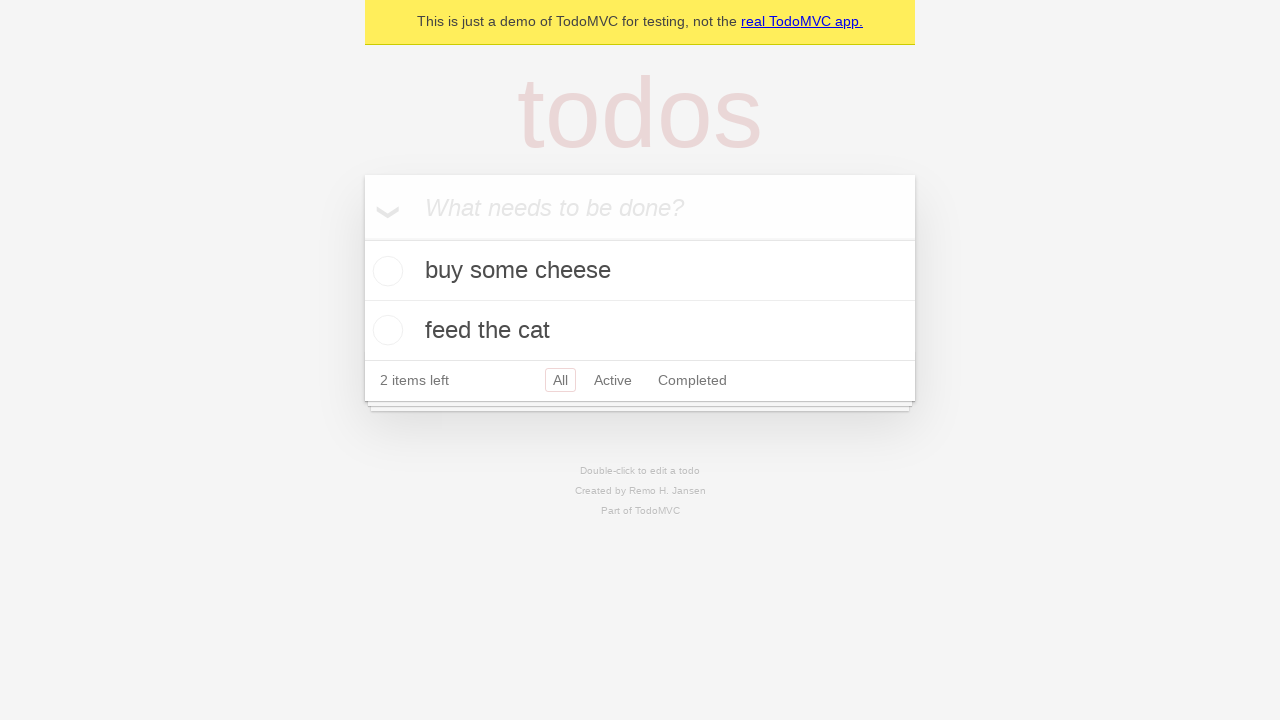

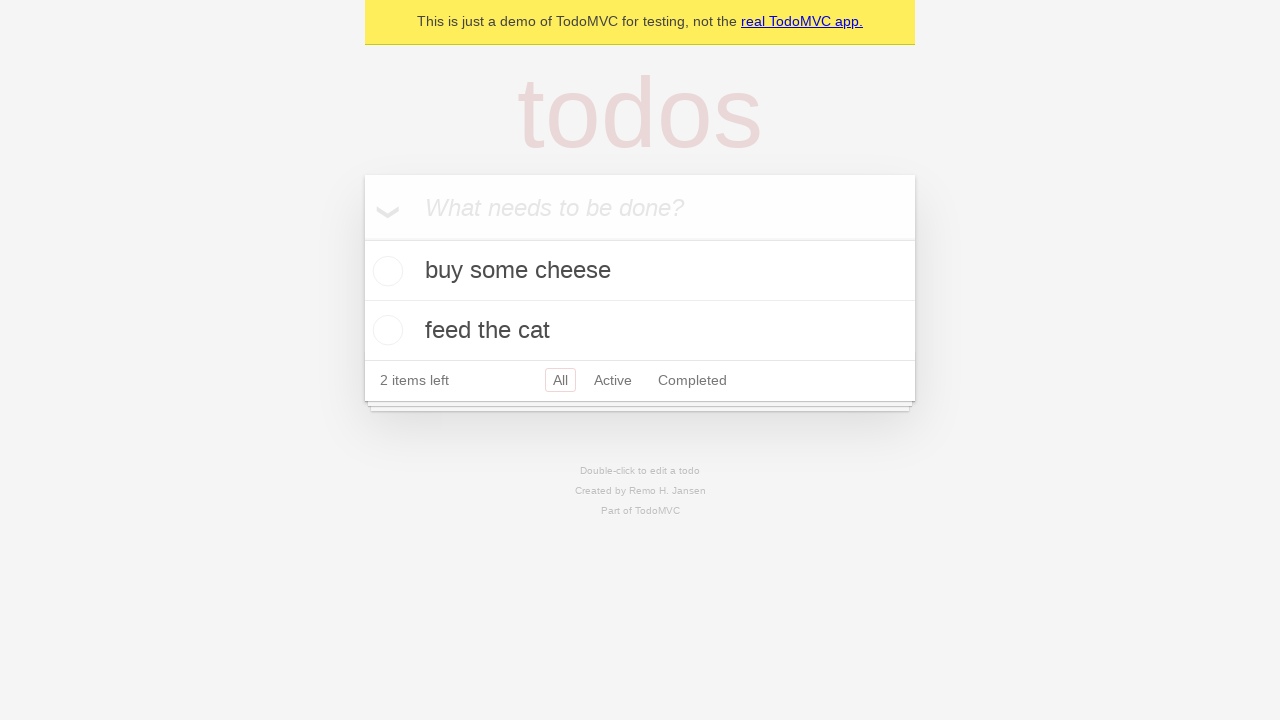